Tests the price sorting functionality on a men's clothing page by selecting "Price(High-Low)" from a dropdown menu and verifying products are displayed.

Starting URL: https://adoring-pasteur-3ae17d.netlify.app/mens.html

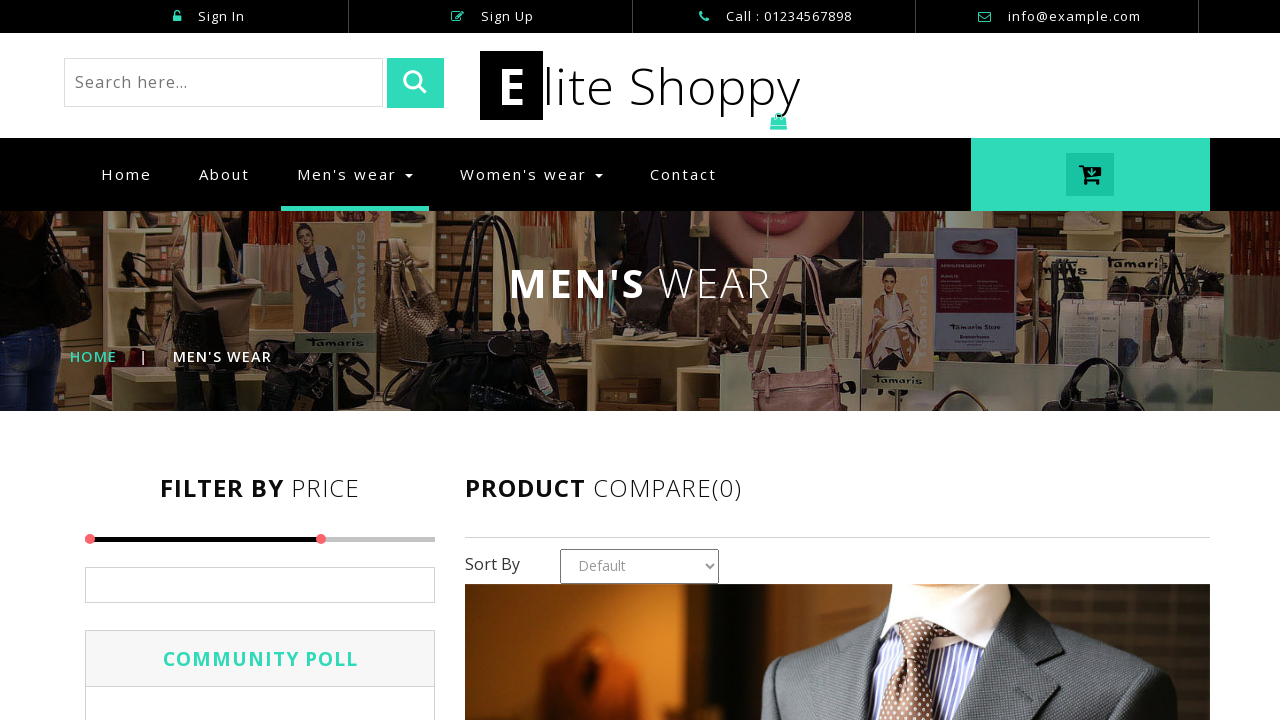

Navigated to men's clothing page
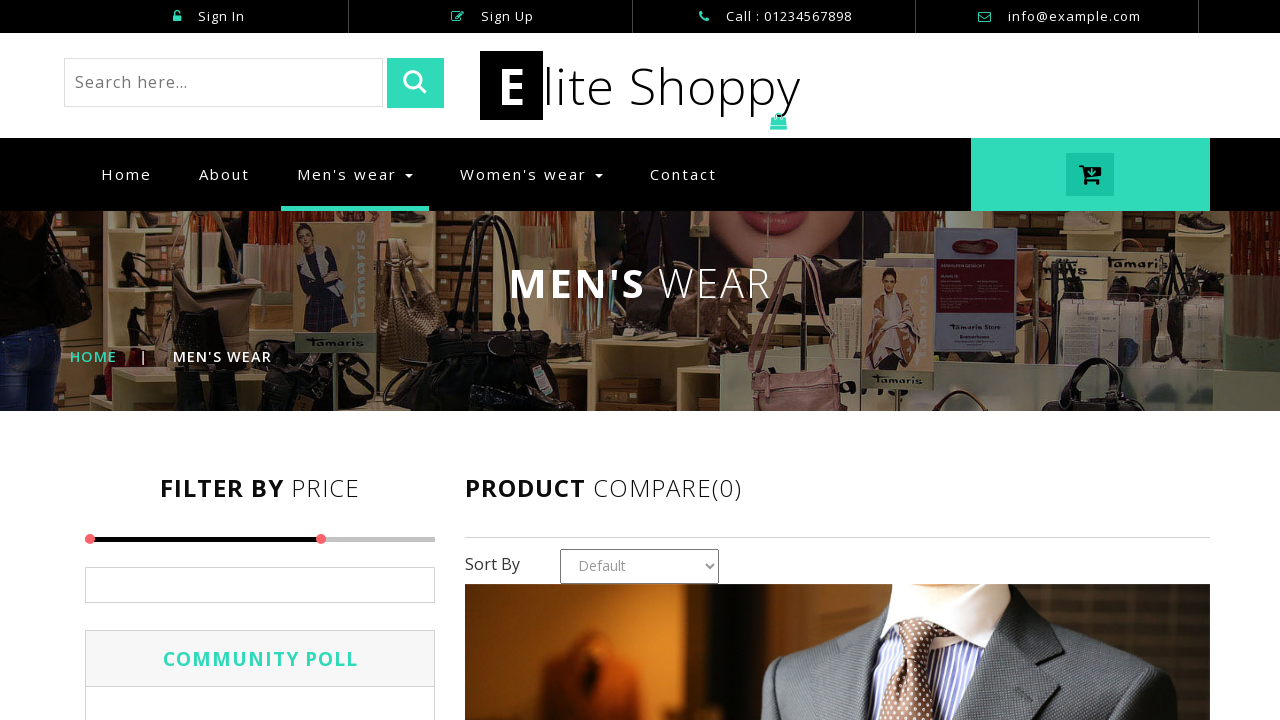

Products loaded on the page
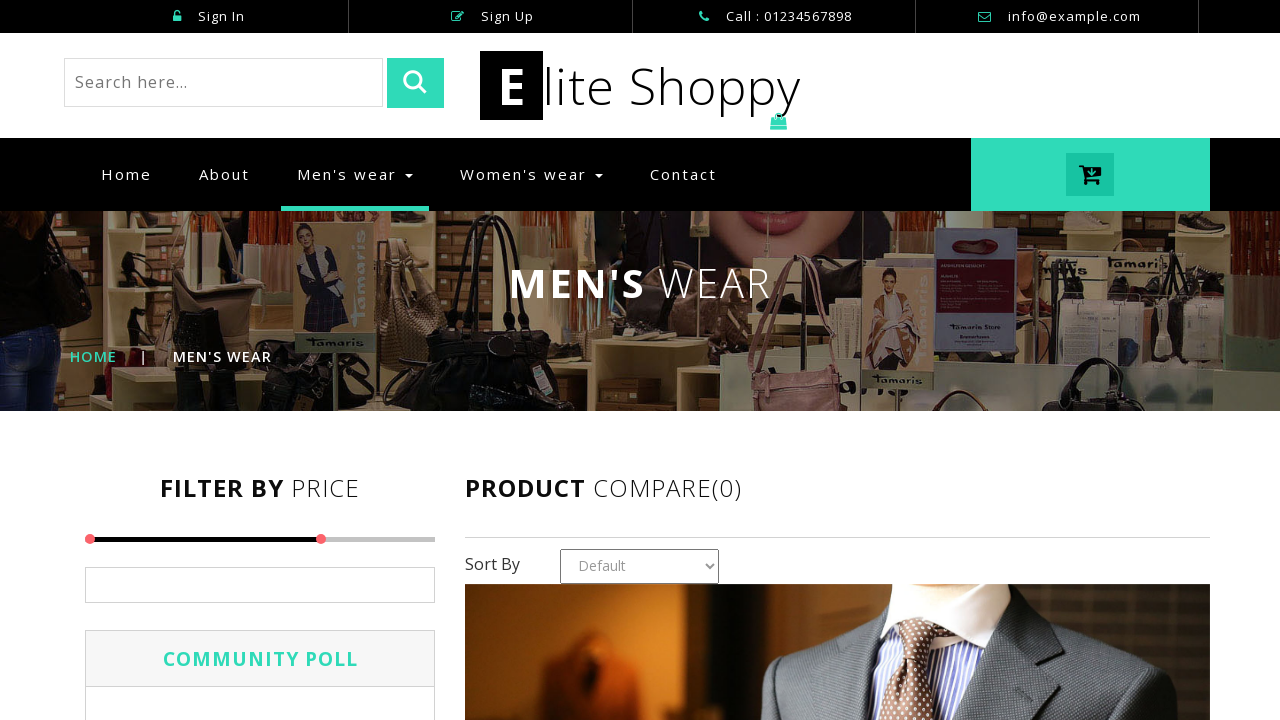

Selected 'Price(High - Low)' from Sort By dropdown on #country1
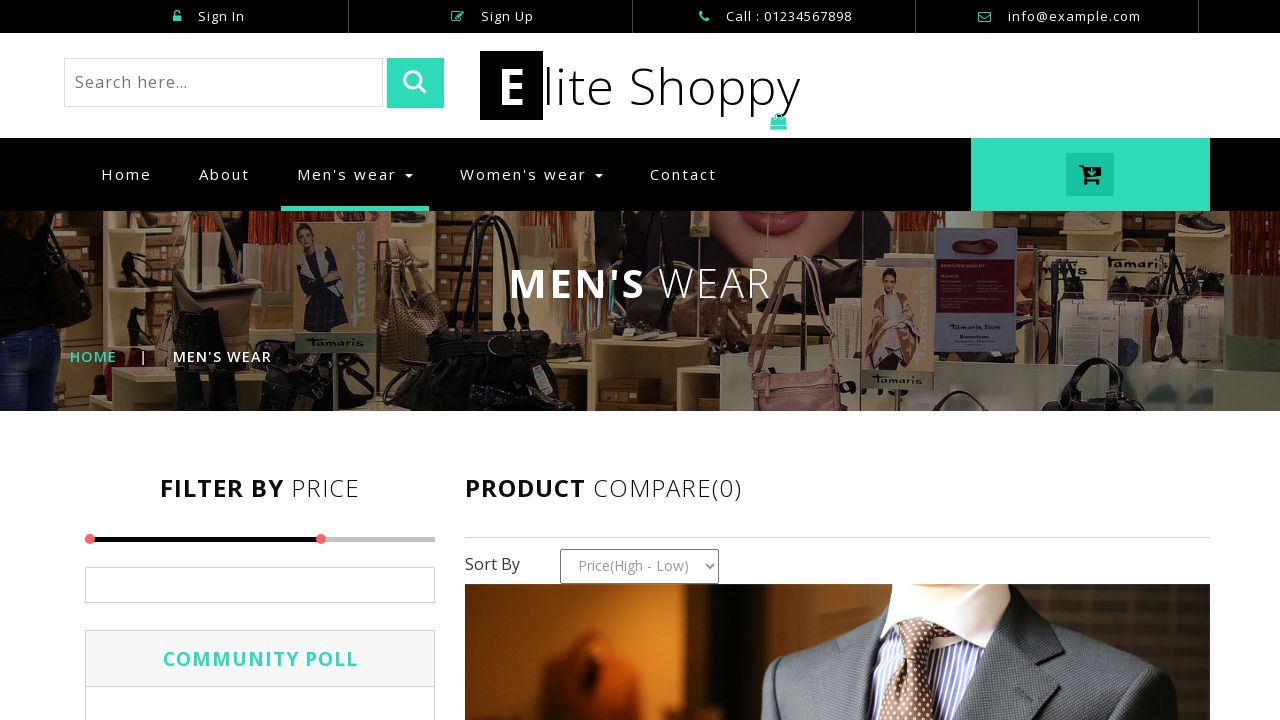

Products re-rendered after sorting by price high to low
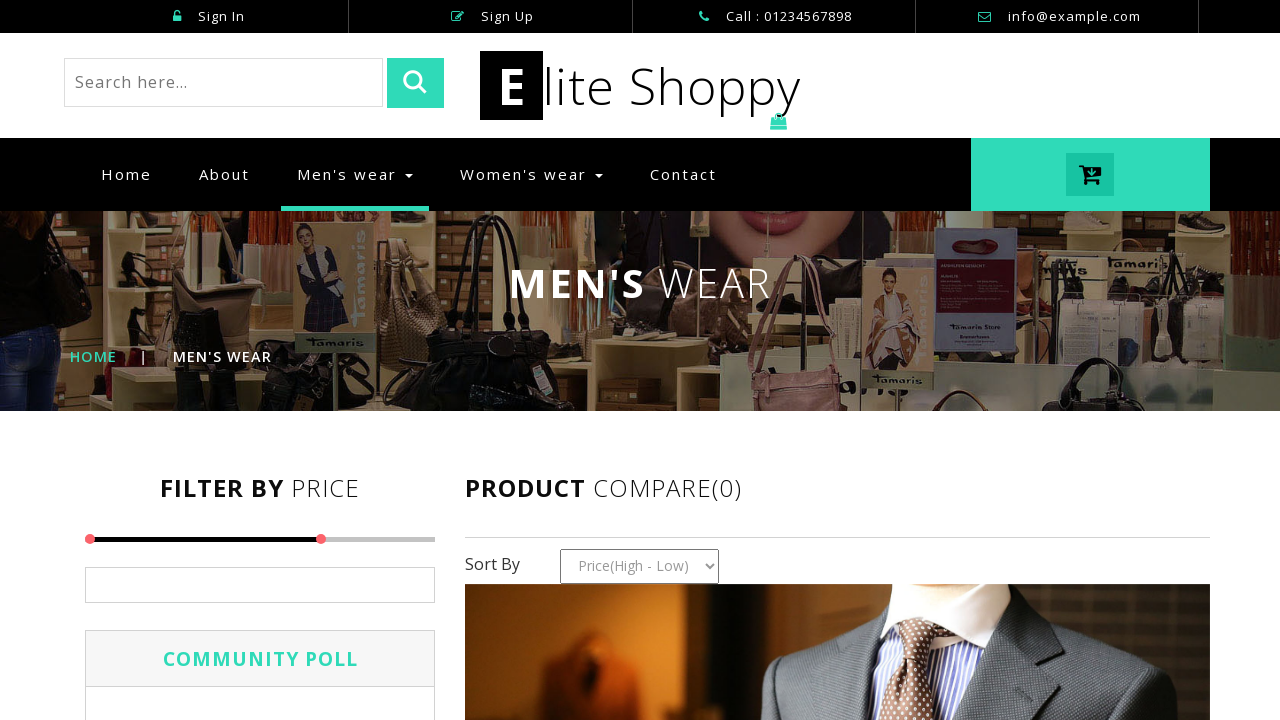

Product prices are visible and sorting is complete
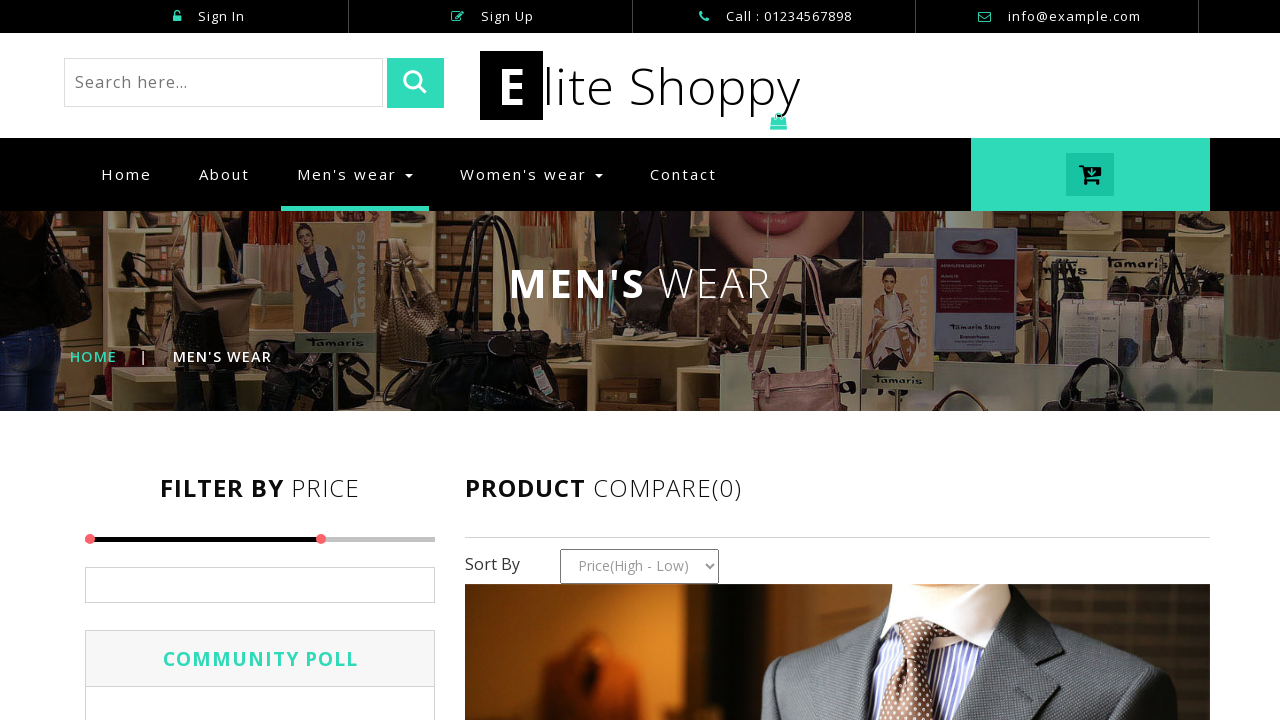

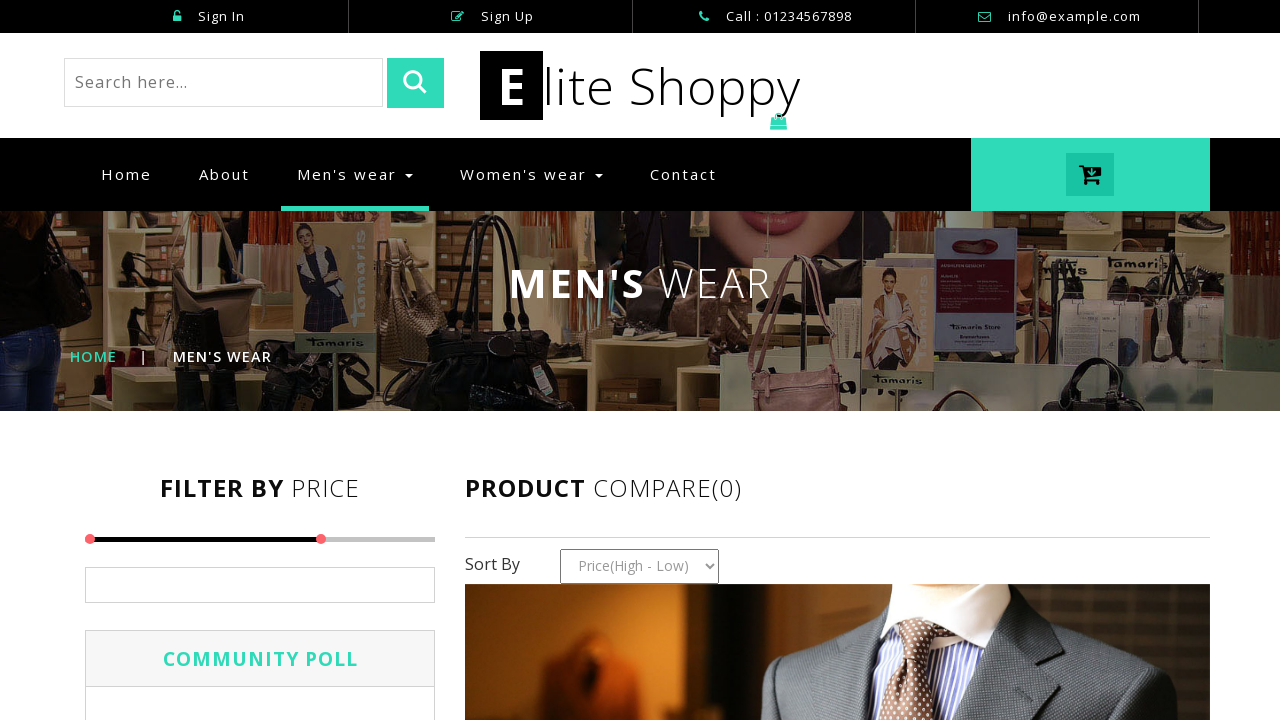